Tests selecting and deselecting a checkbox for Pasta on the sandbox page

Starting URL: https://thefreerangetester.github.io/sandbox-automation-testing/

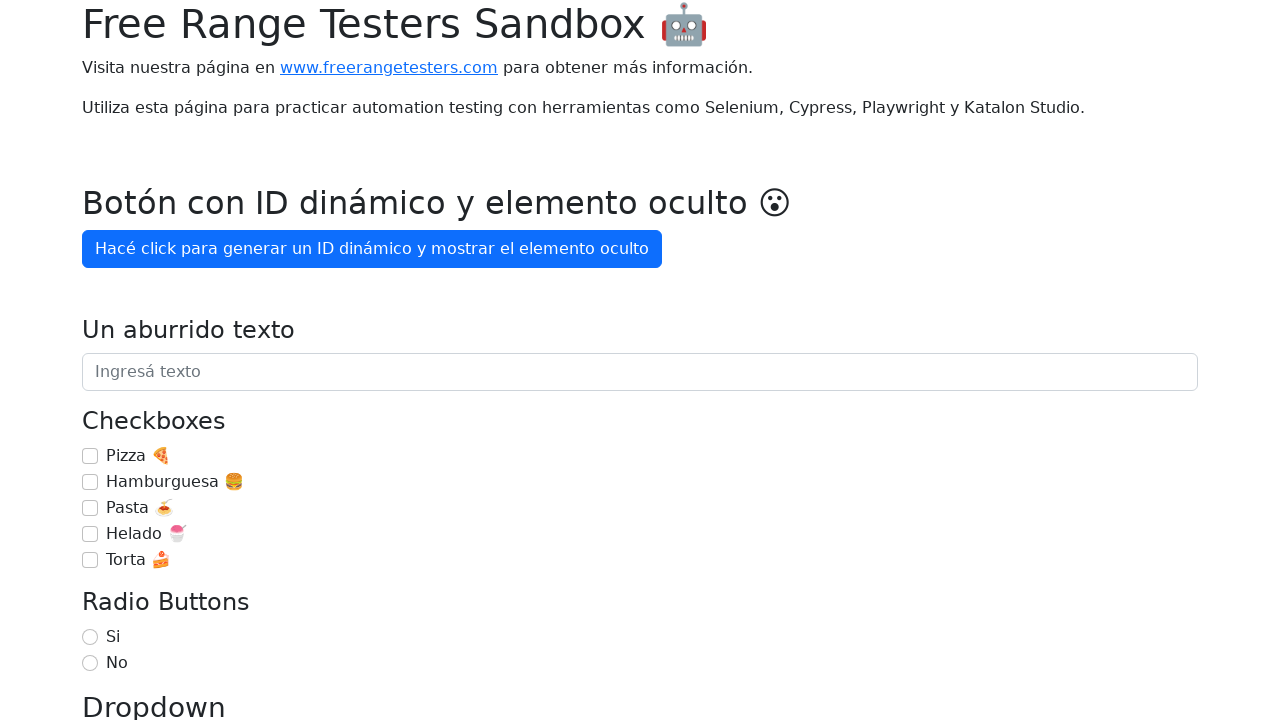

Navigated to sandbox automation testing page
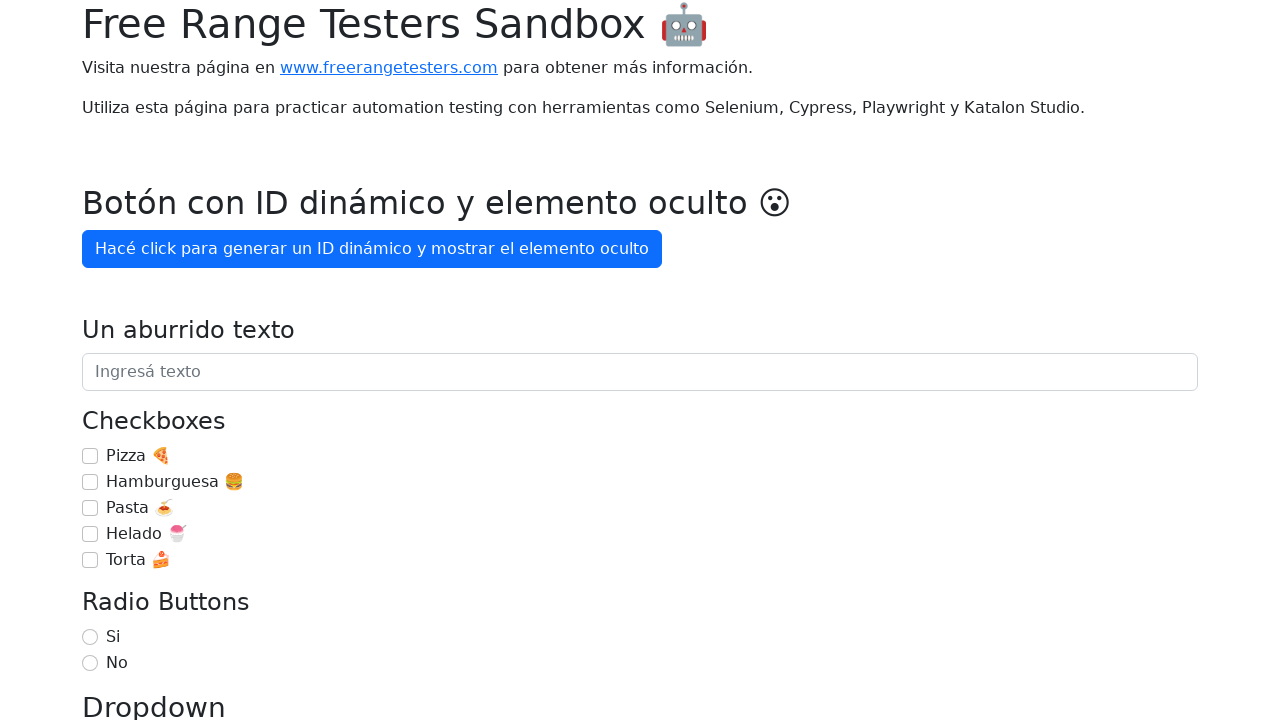

Selected Pasta checkbox at (90, 508) on internal:label="Pasta \ud83c\udf5d"i
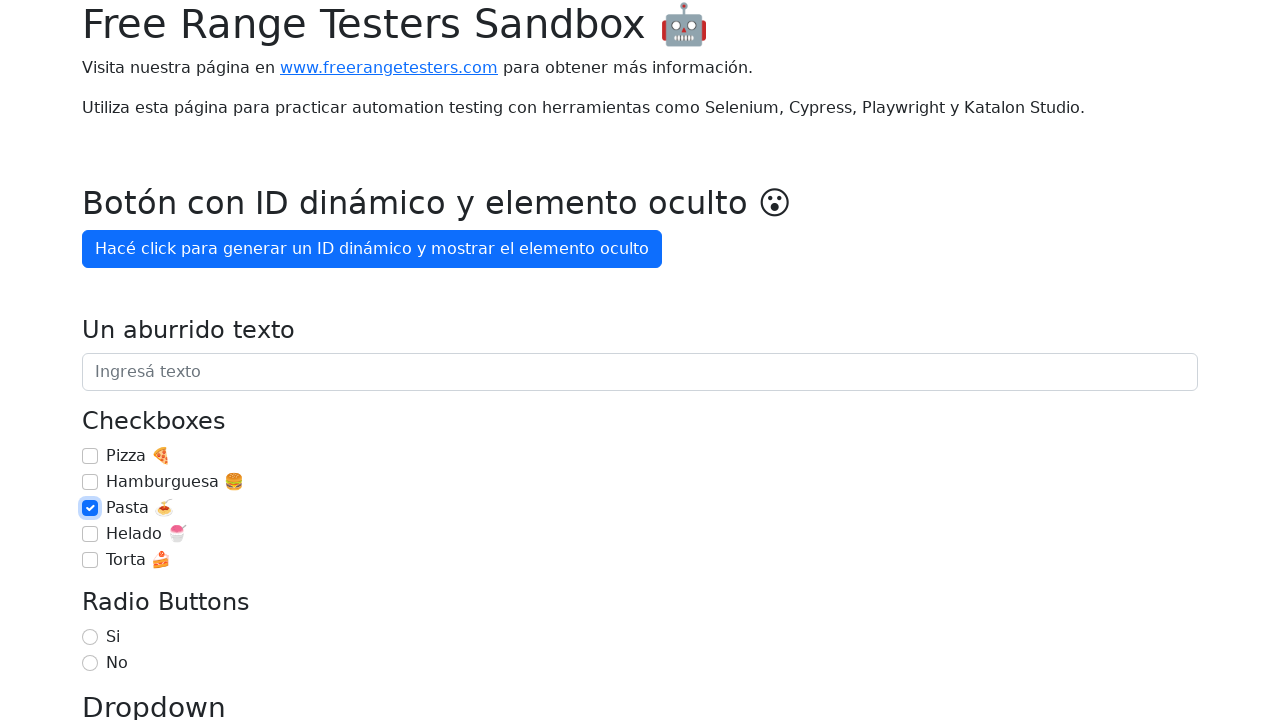

Deselected Pasta checkbox at (90, 508) on internal:label="Pasta \ud83c\udf5d"i
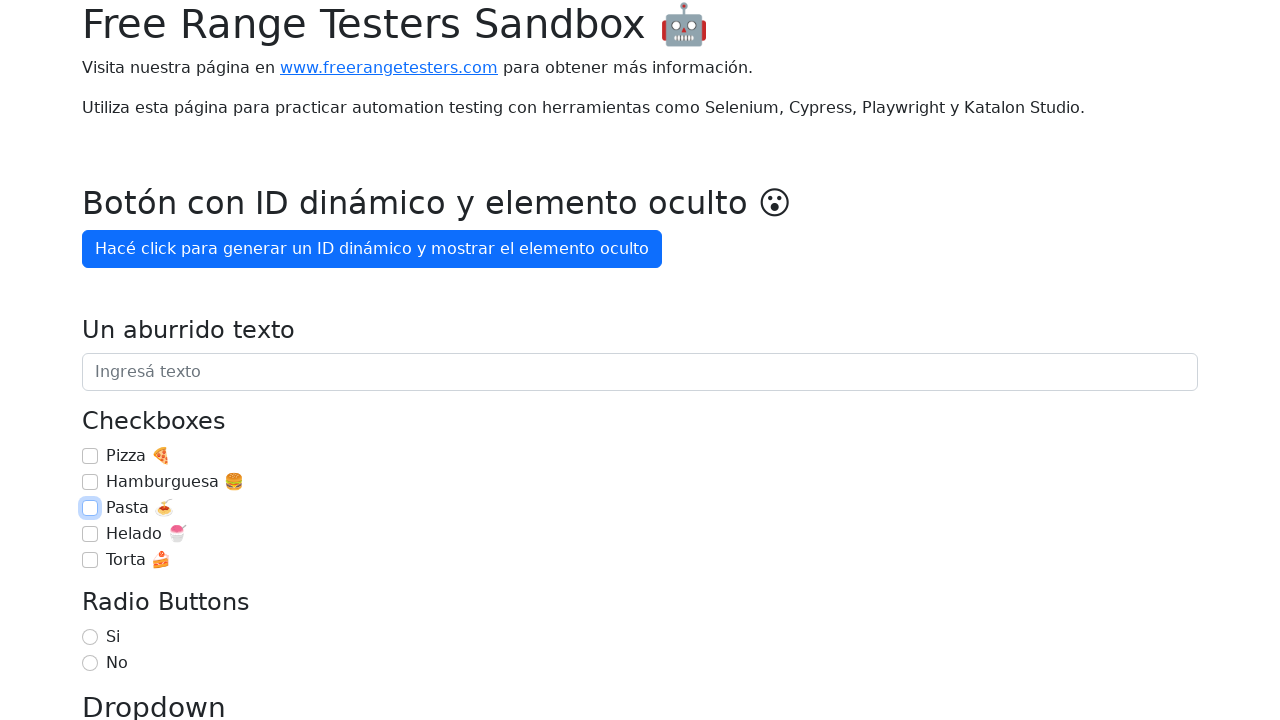

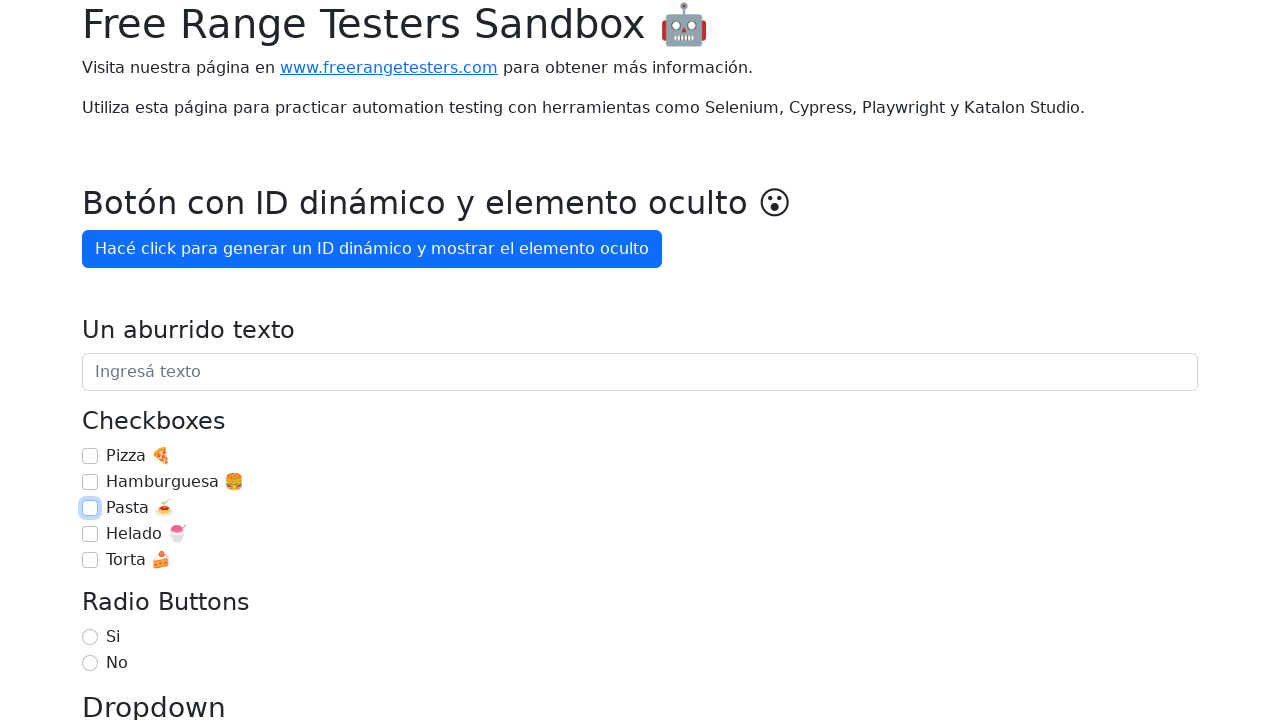